Navigates to Playwright documentation site, clicks the "Get started" link, and verifies the Installation heading is visible

Starting URL: https://playwright.dev/

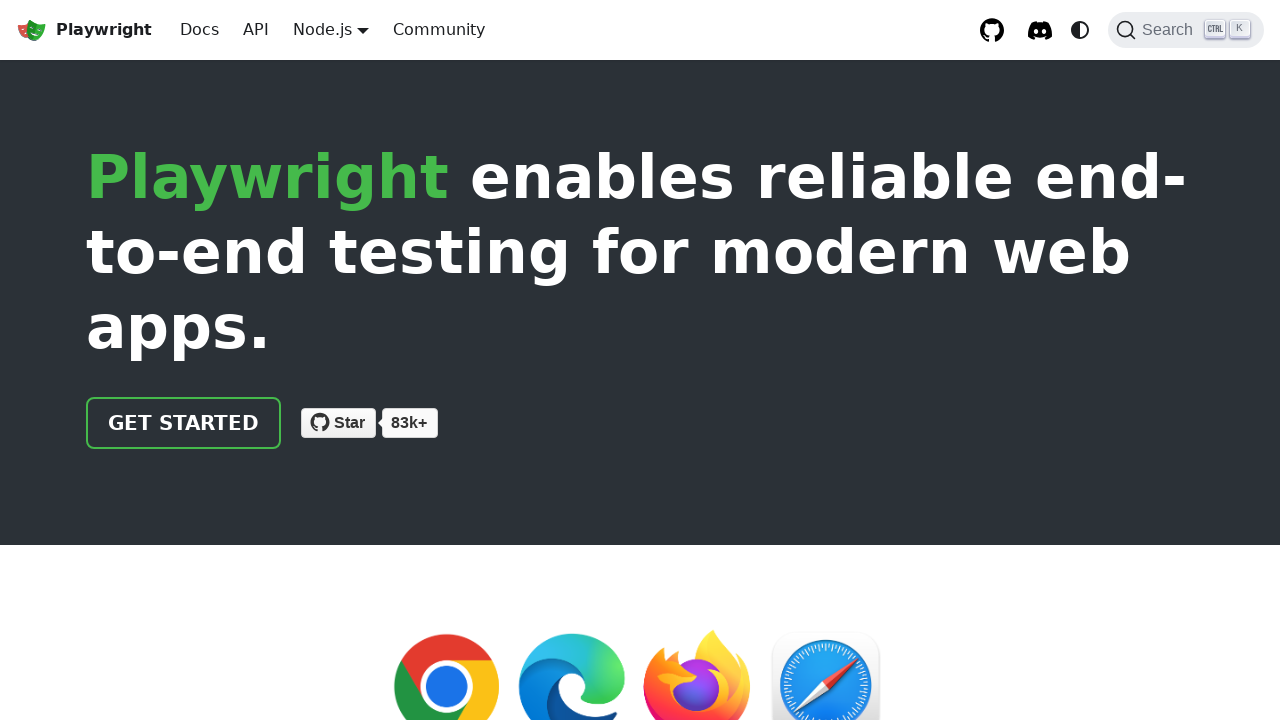

Waited for page to fully load (networkidle)
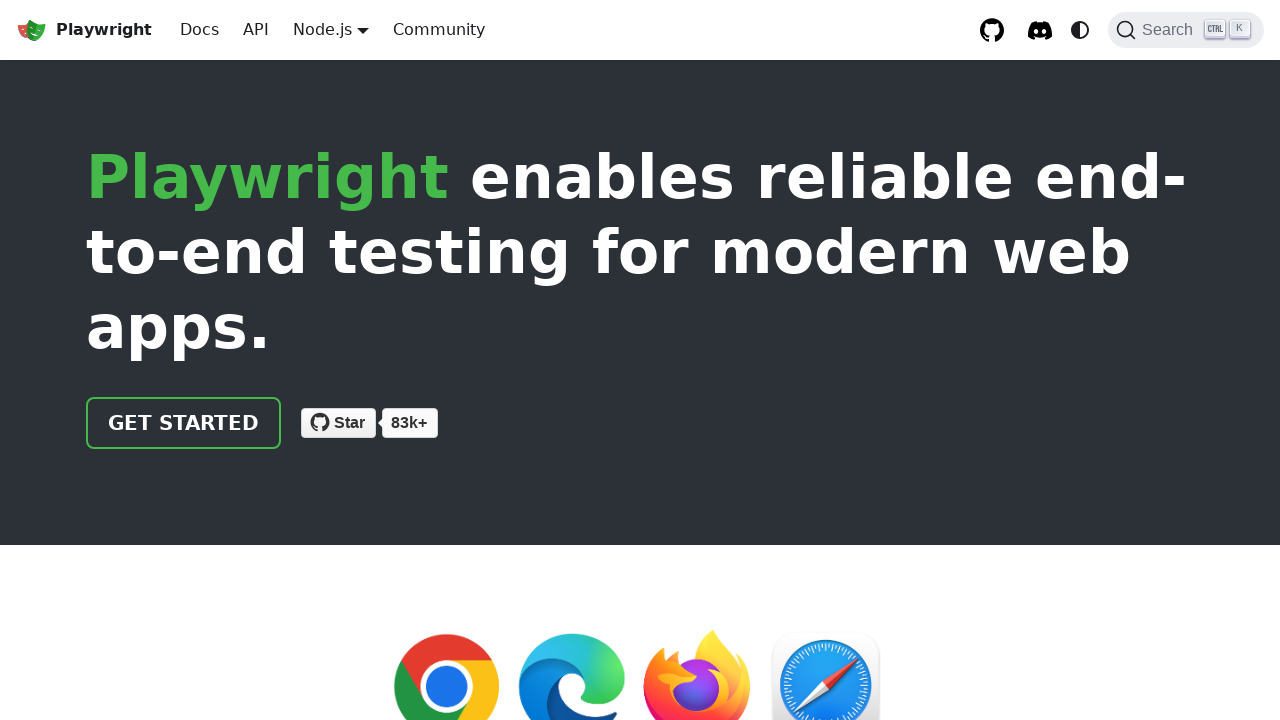

Clicked the 'Get started' link at (184, 423) on internal:role=link[name="Get started"i]
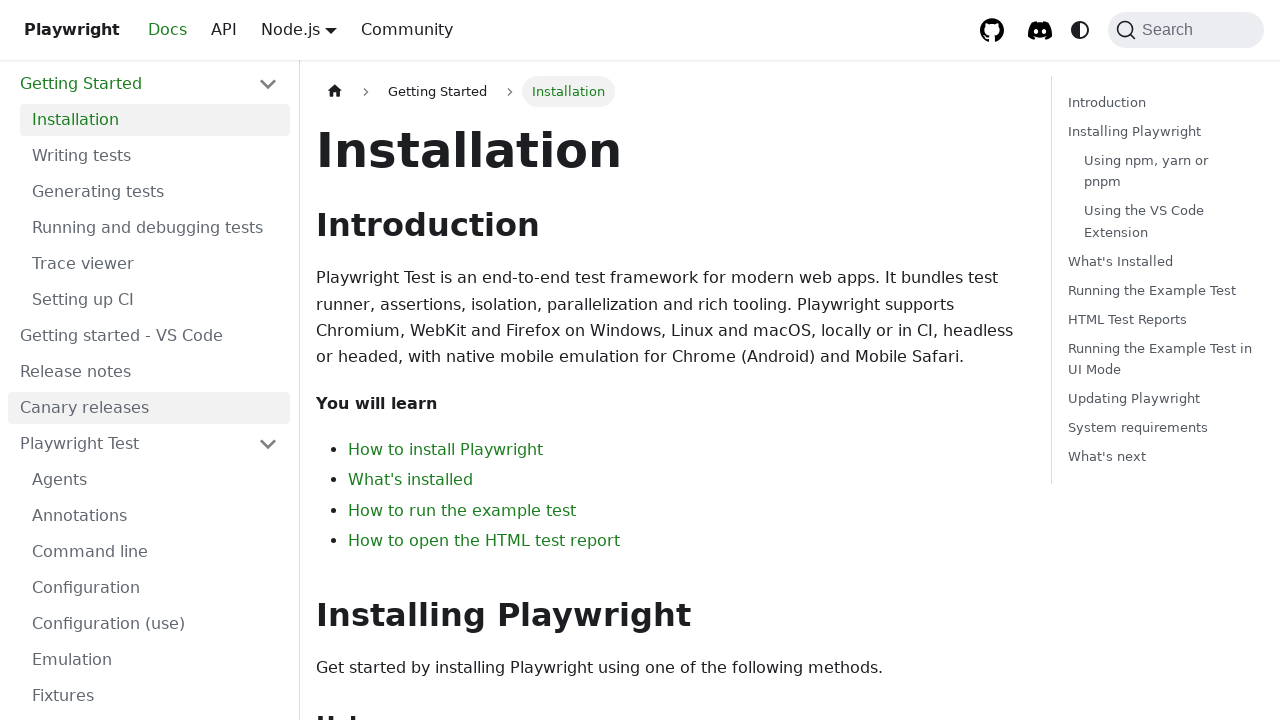

Installation heading is now visible
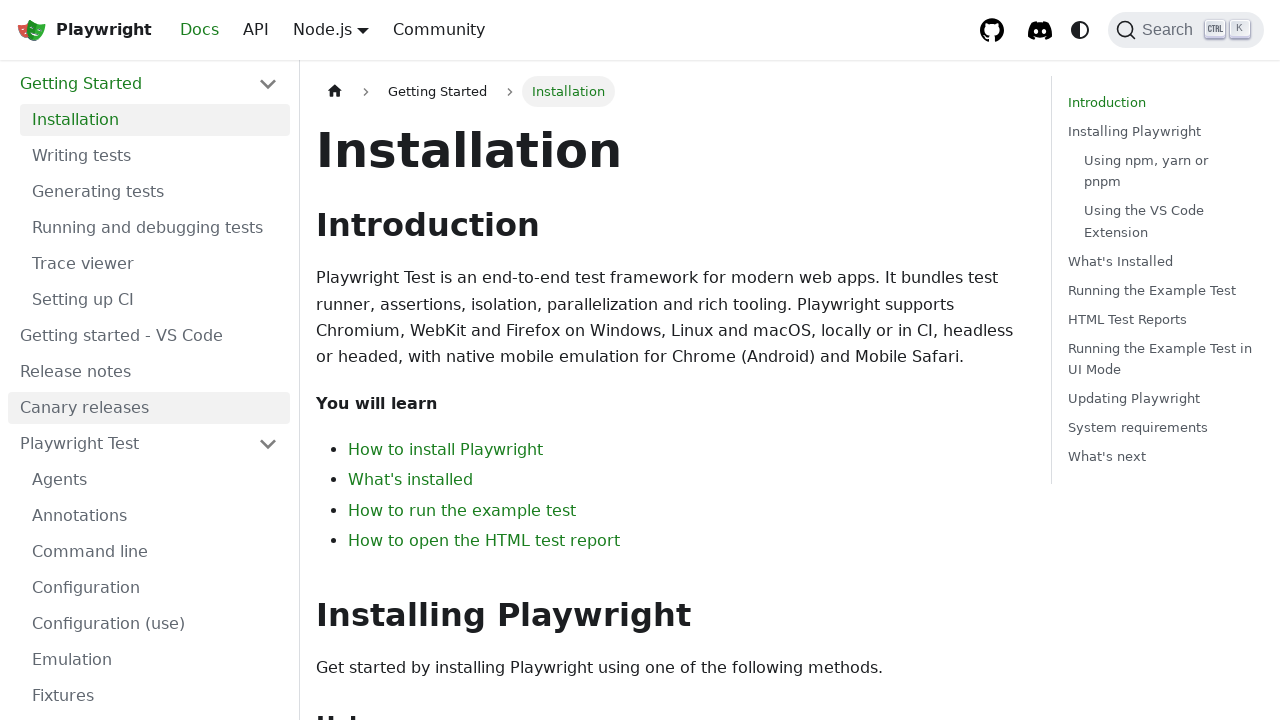

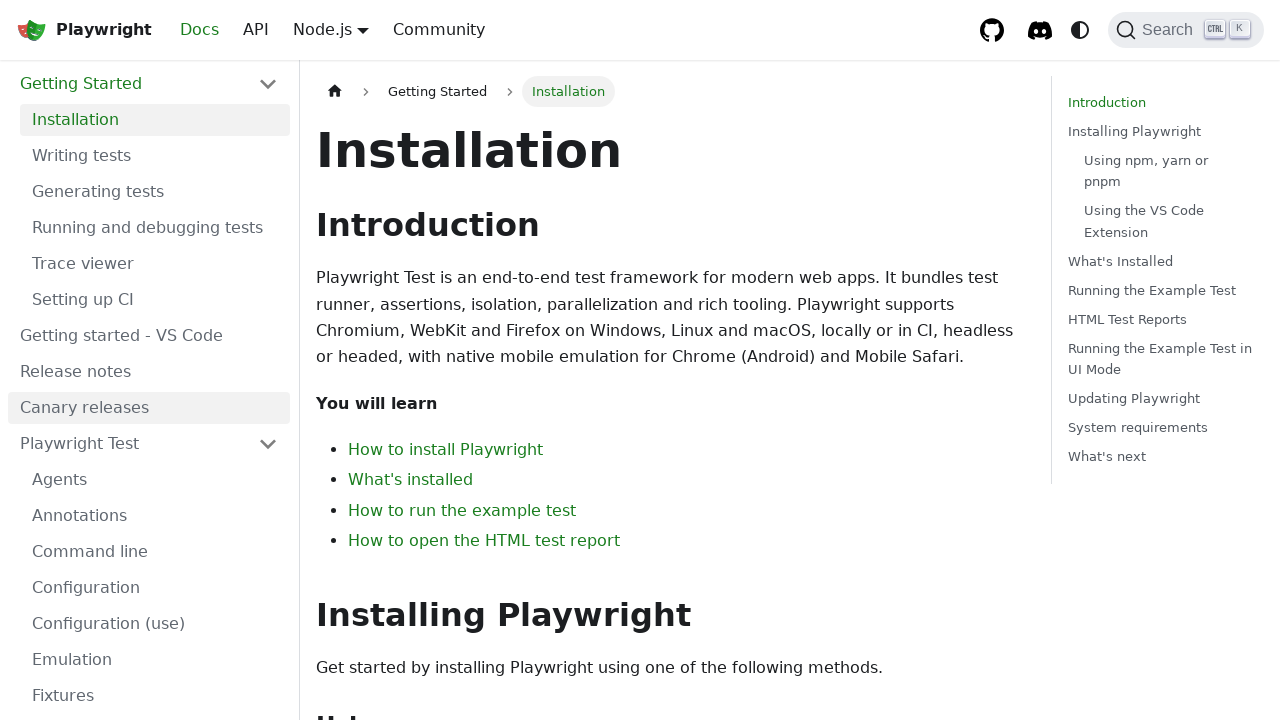